Navigates to Walmart website and verifies the page loads by checking the page title is present

Starting URL: https://www.walmart.com

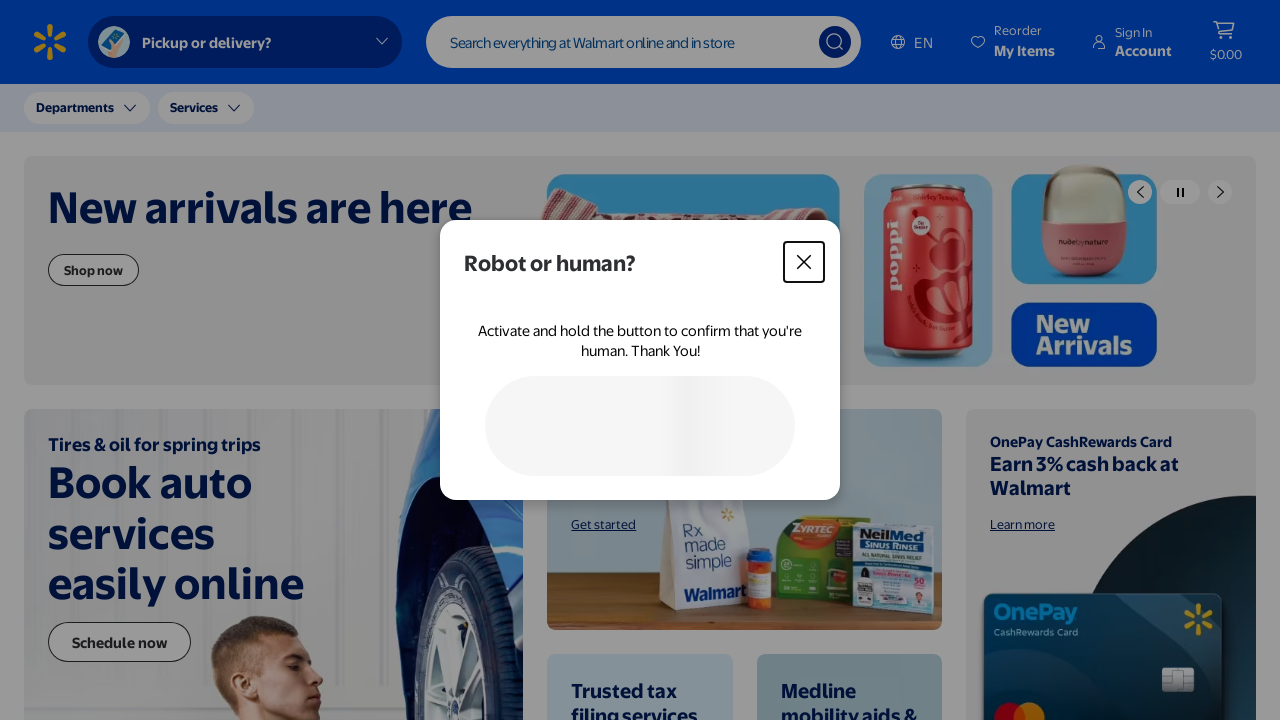

Waited for page to reach domcontentloaded state
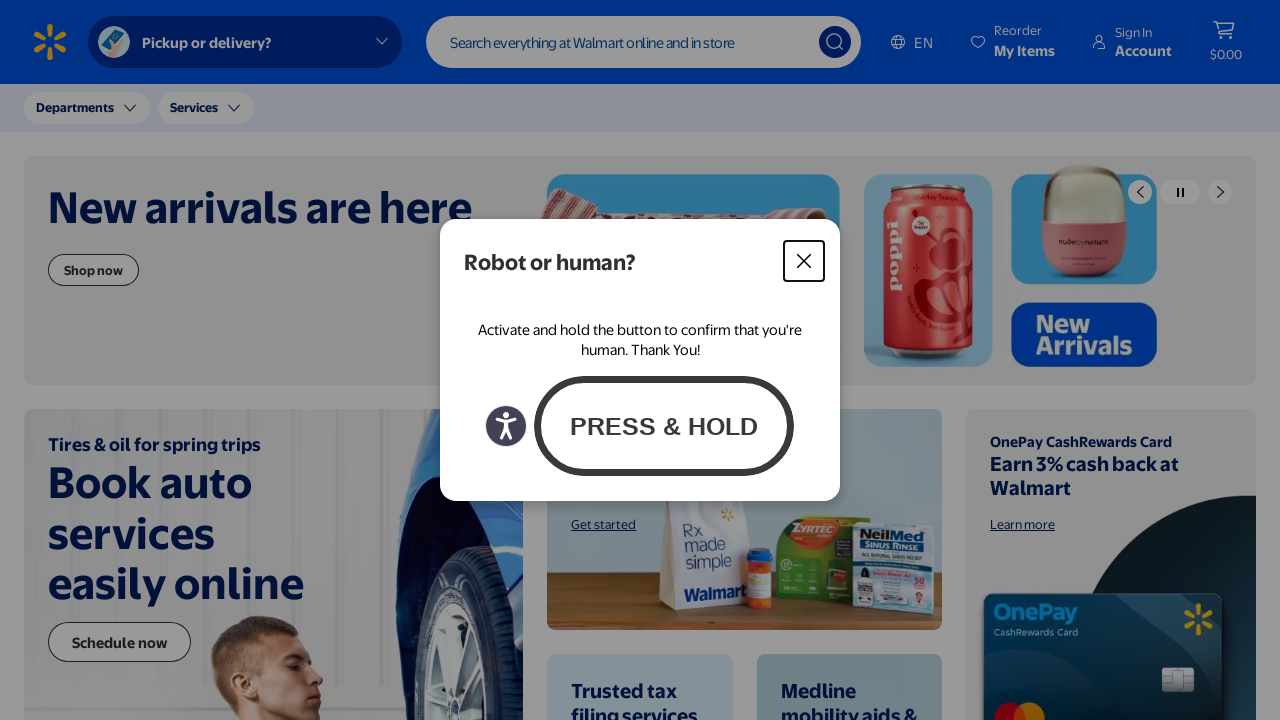

Retrieved page title: 'Walmart | Save Money. Live better.'
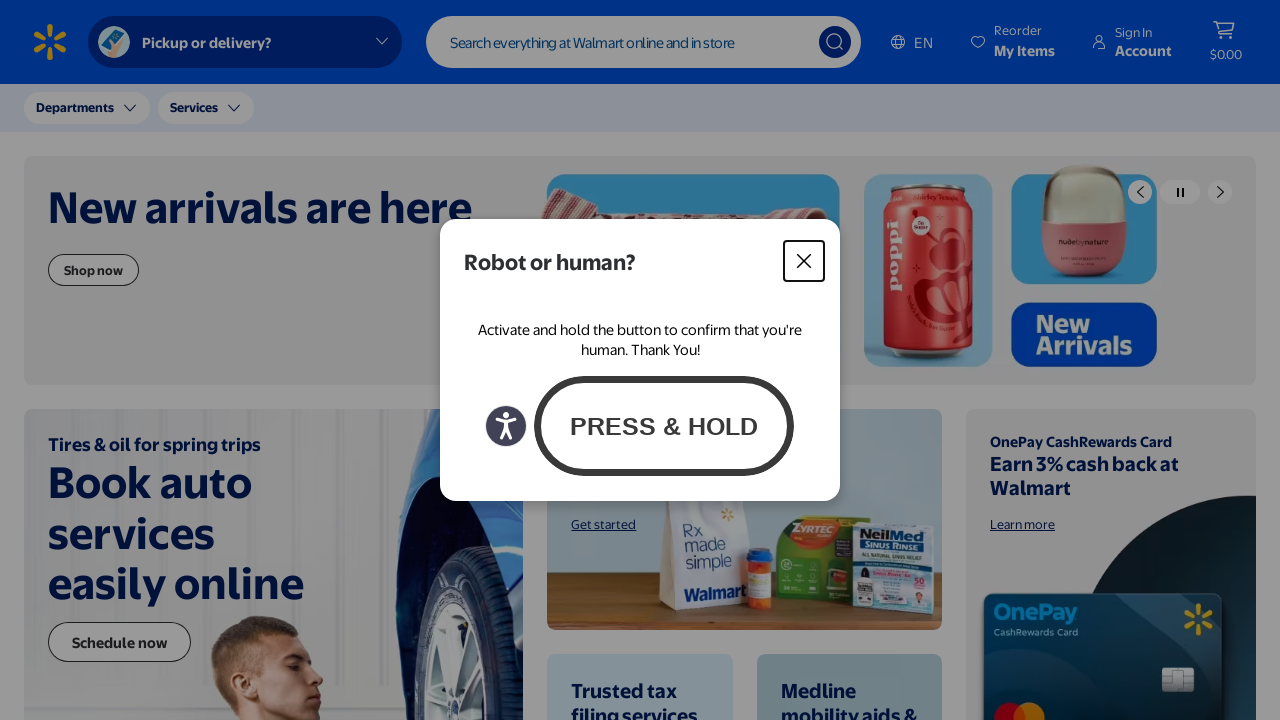

Retrieved current URL: 'https://www.walmart.com/'
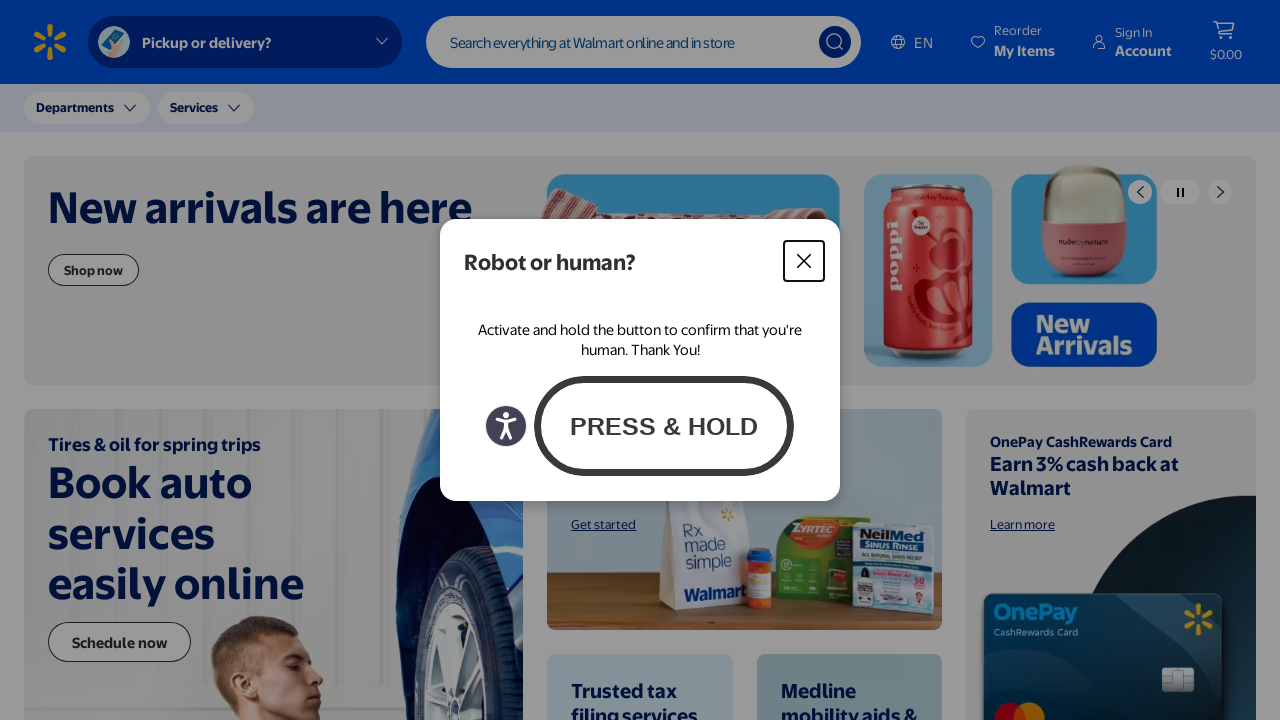

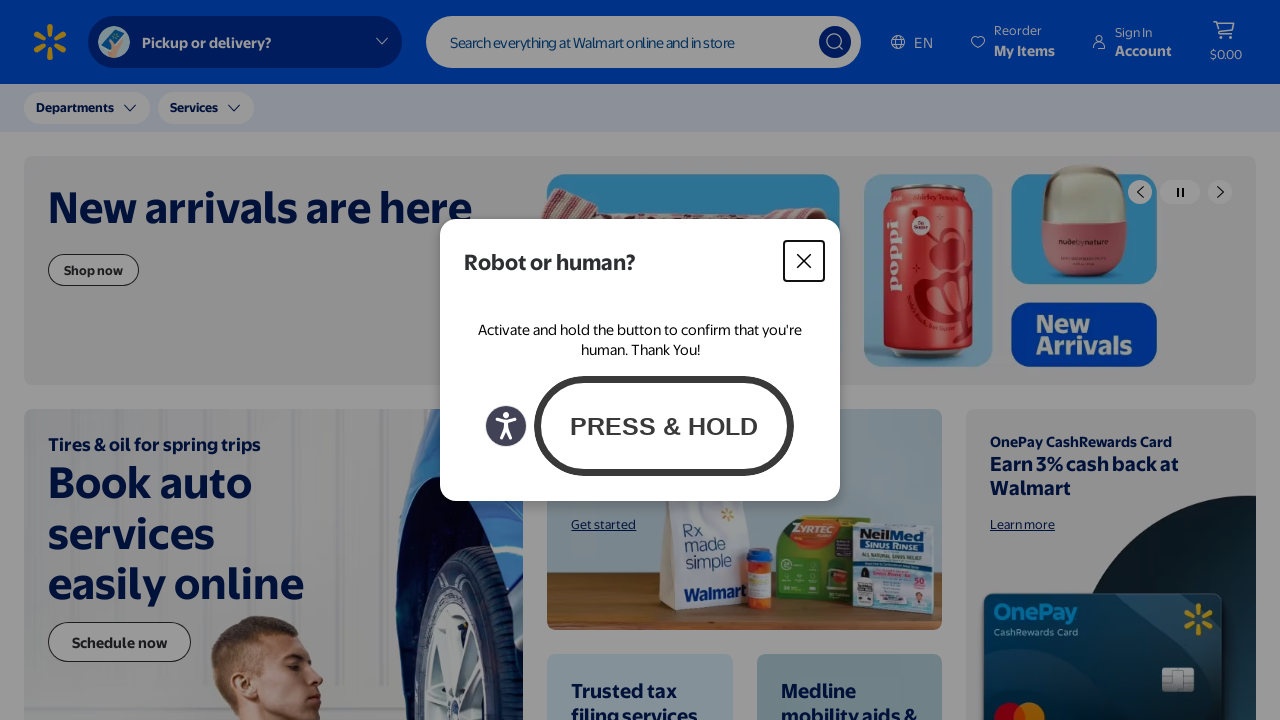